Tests form interactions on a practice page by clicking a checkbox, selecting the corresponding option from a dropdown, entering the value in a text field, triggering an alert, and verifying the alert message contains the expected text.

Starting URL: http://qaclickacademy.com/practice.php

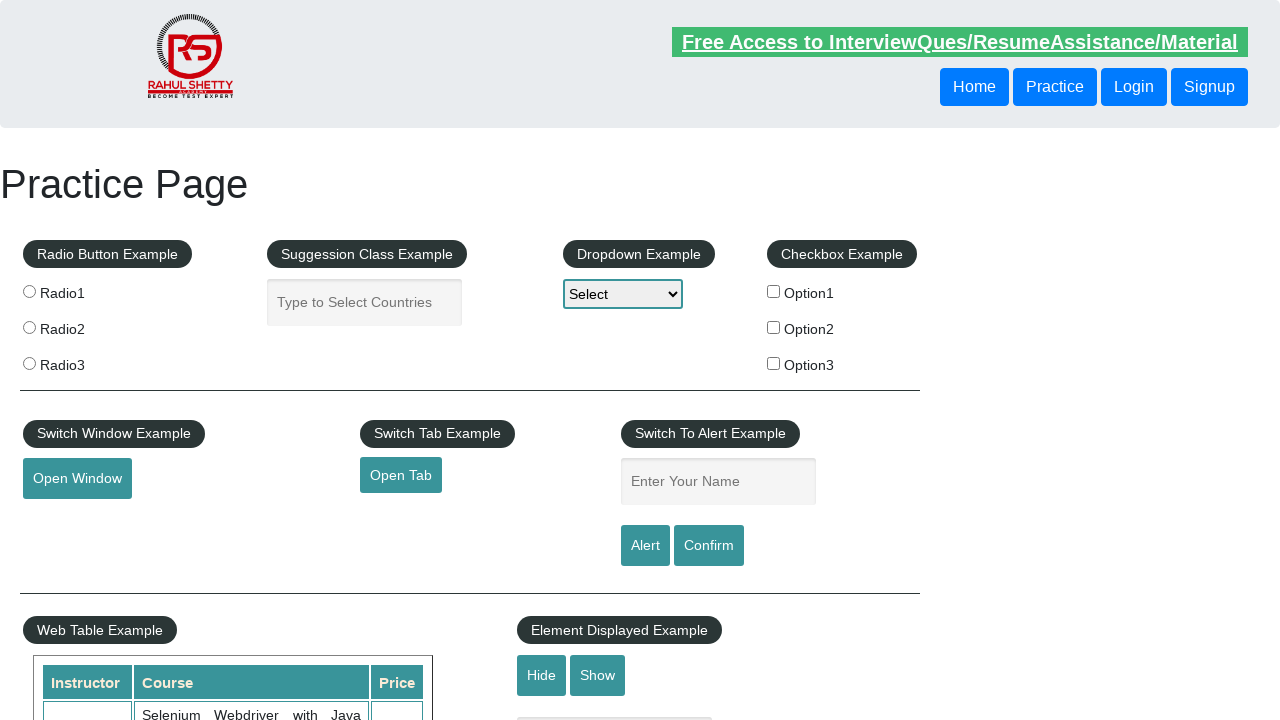

Clicked the second checkbox in the checkbox example section at (774, 327) on xpath=//*[@id='checkbox-example']/fieldset/label[2]/input
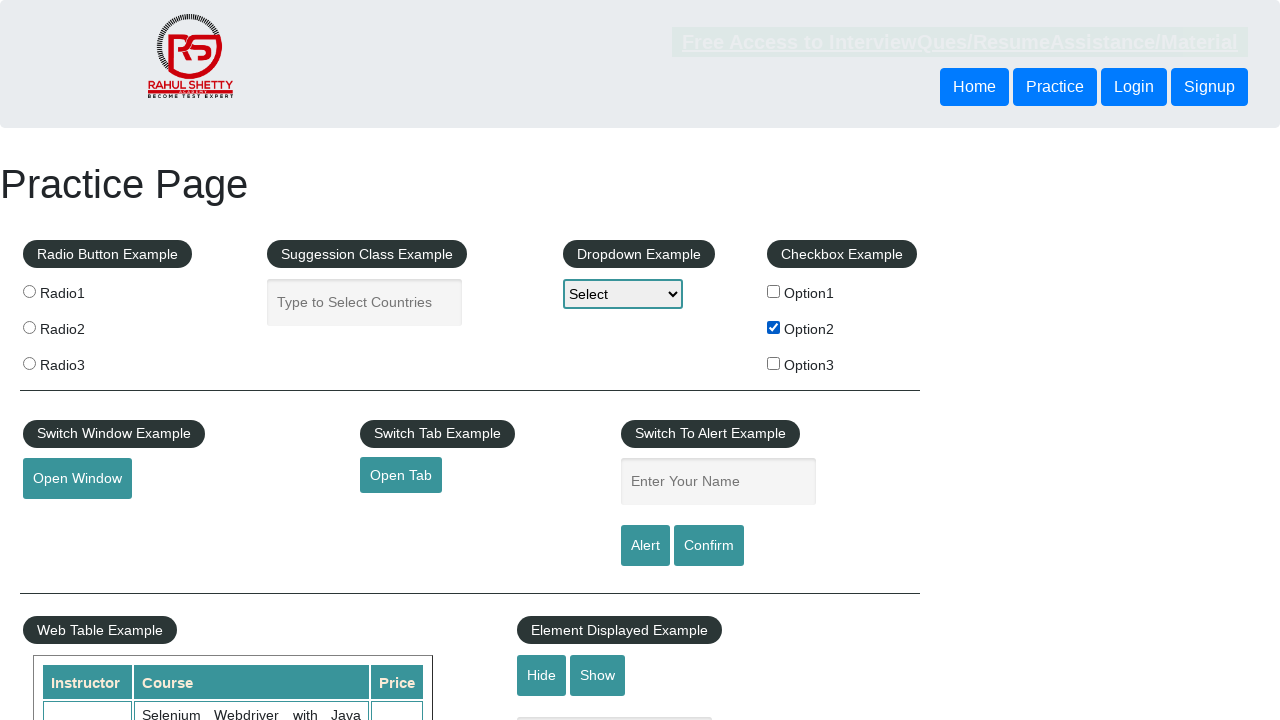

Retrieved checkbox label text: 'Option2'
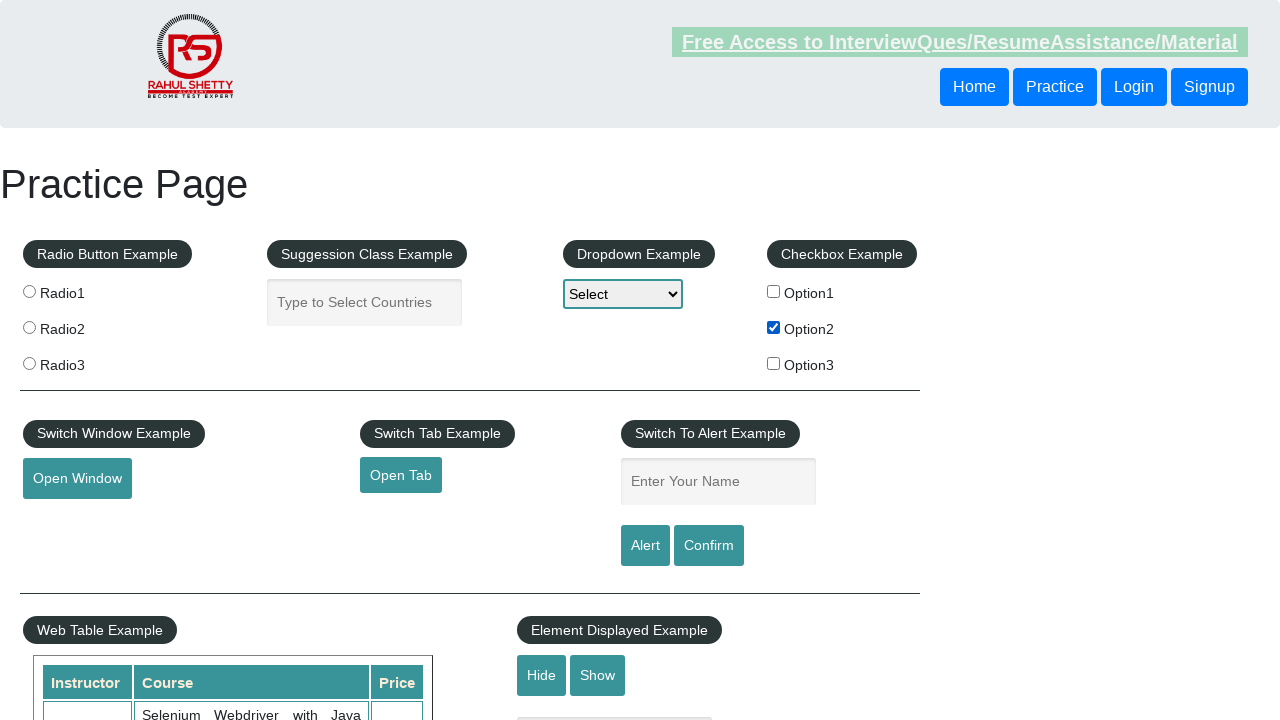

Selected 'Option2' from dropdown on #dropdown-class-example
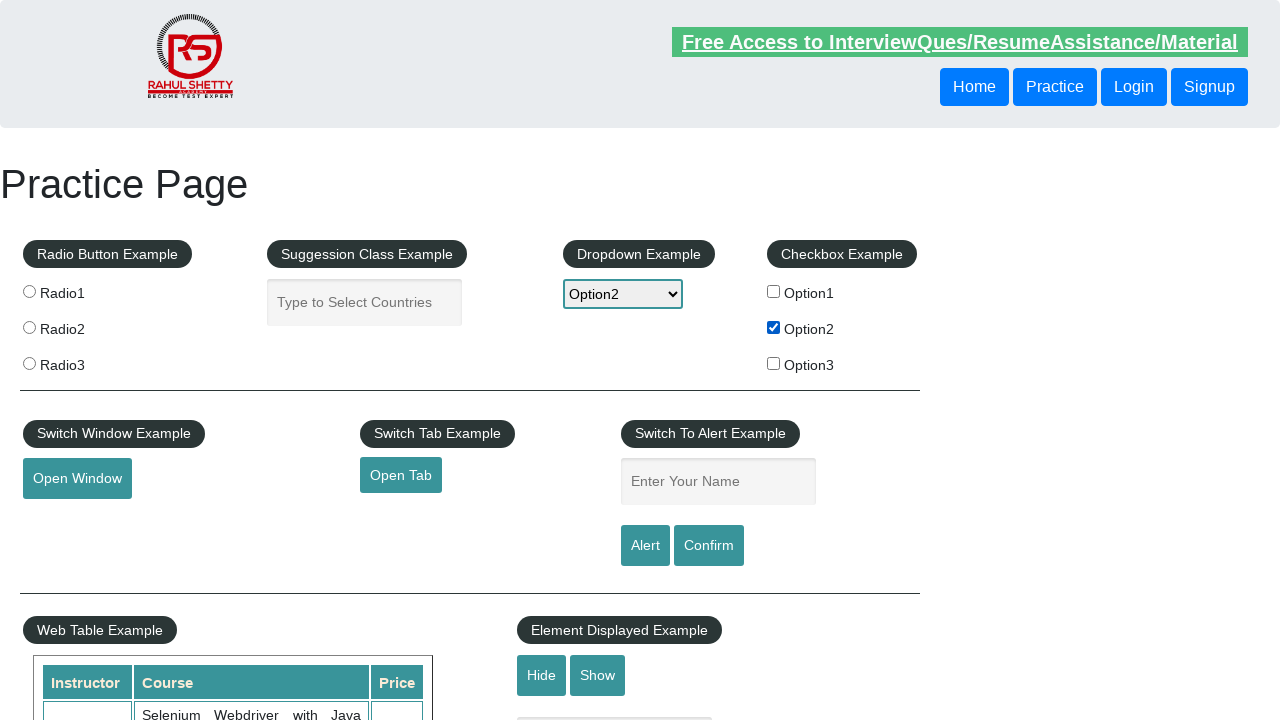

Filled name field with 'Option2' on input[name='enter-name']
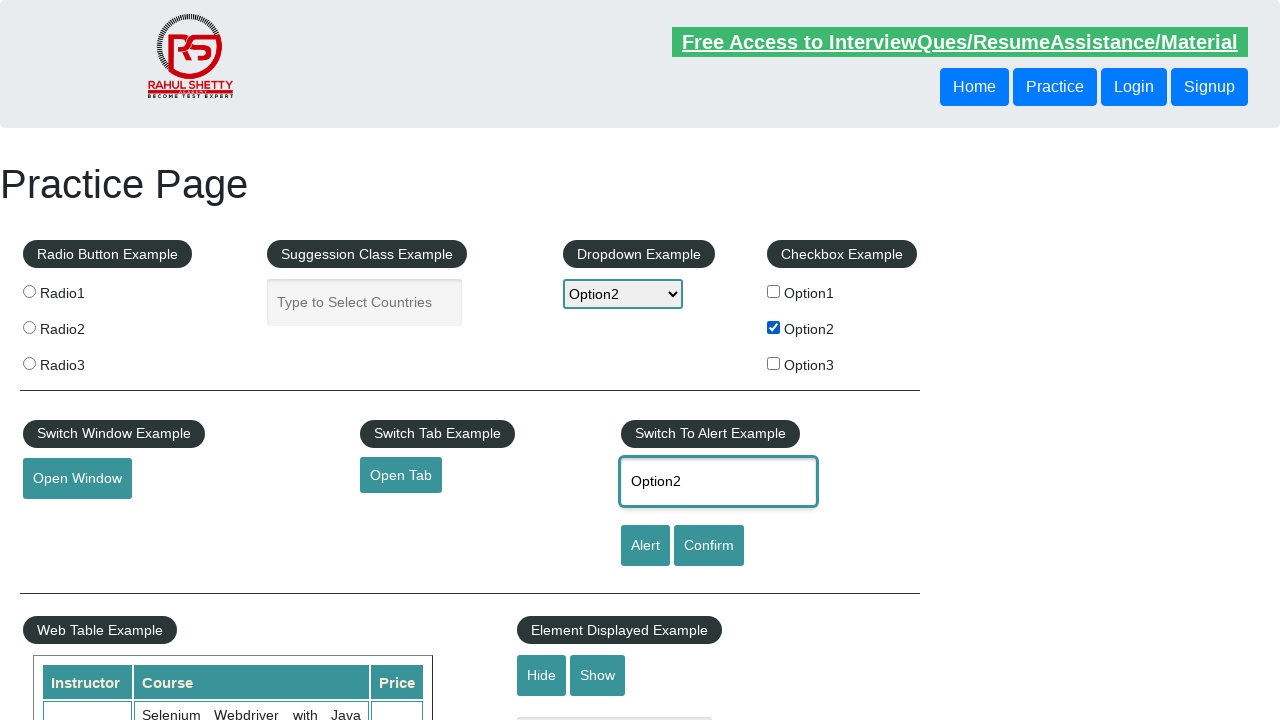

Clicked alert button at (645, 546) on #alertbtn
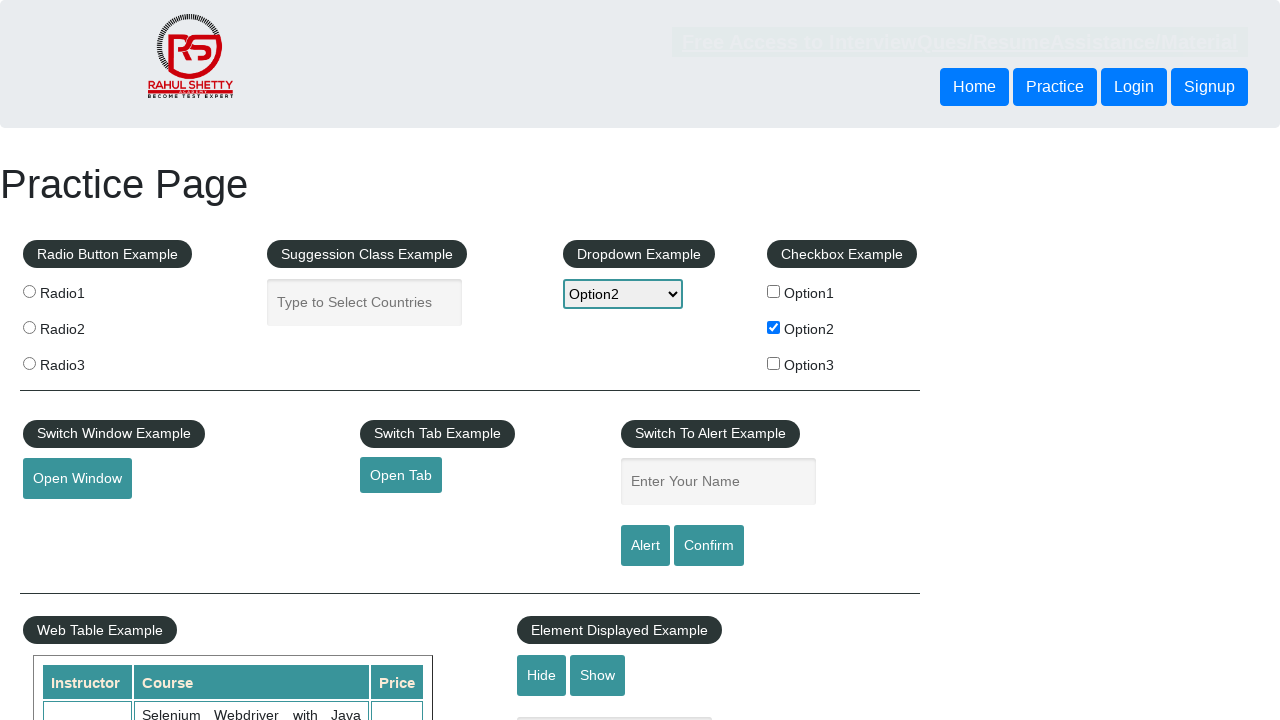

Set up dialog handler
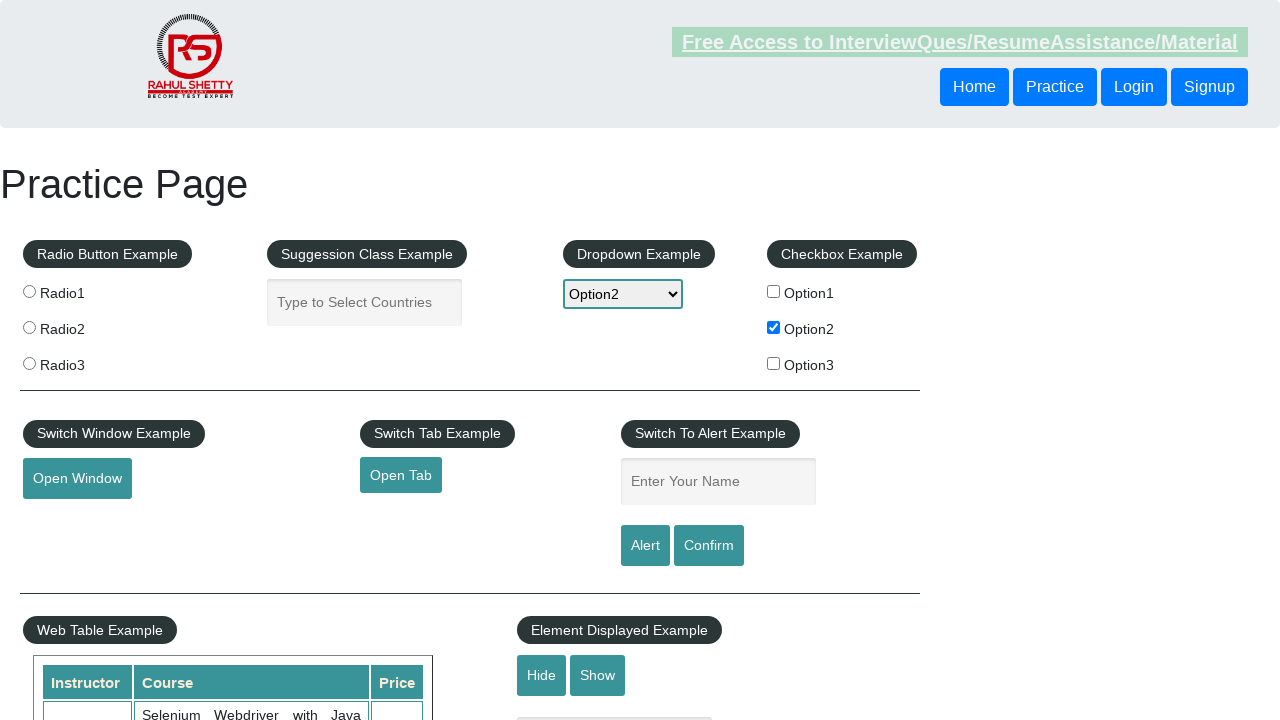

Re-clicked alert button to trigger dialog with handler active at (645, 546) on #alertbtn
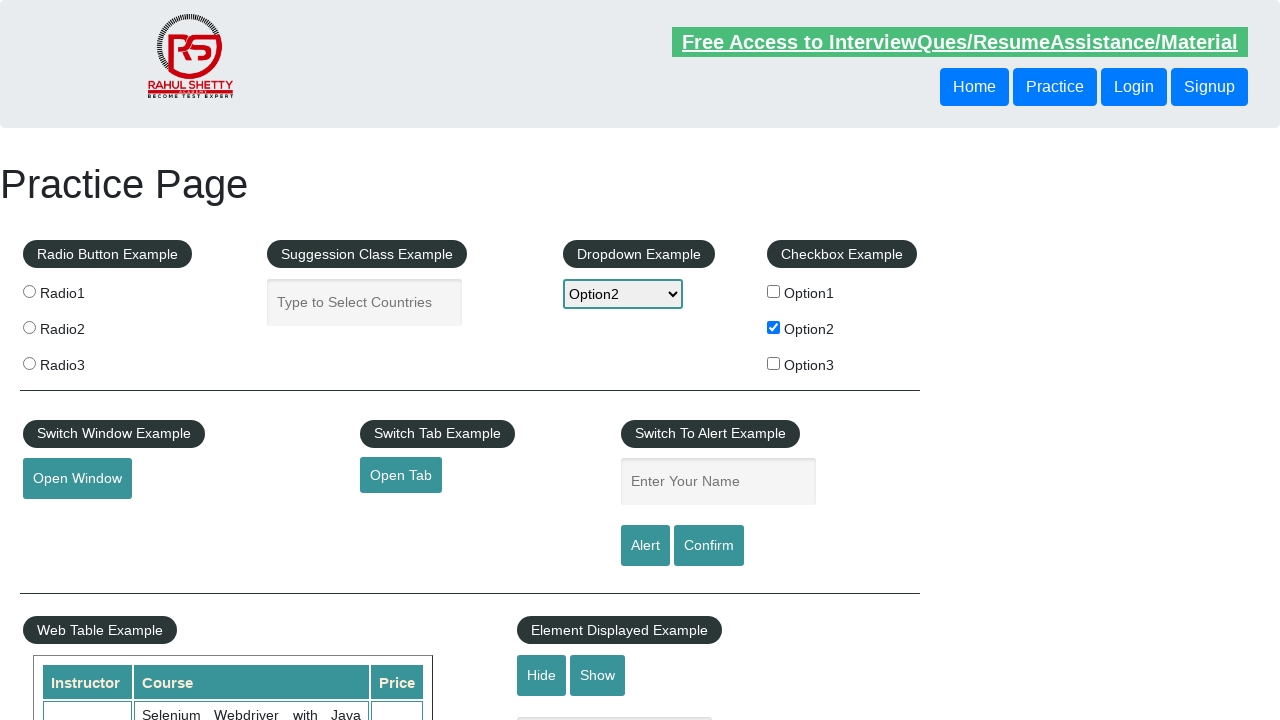

Waited for dialog to be processed
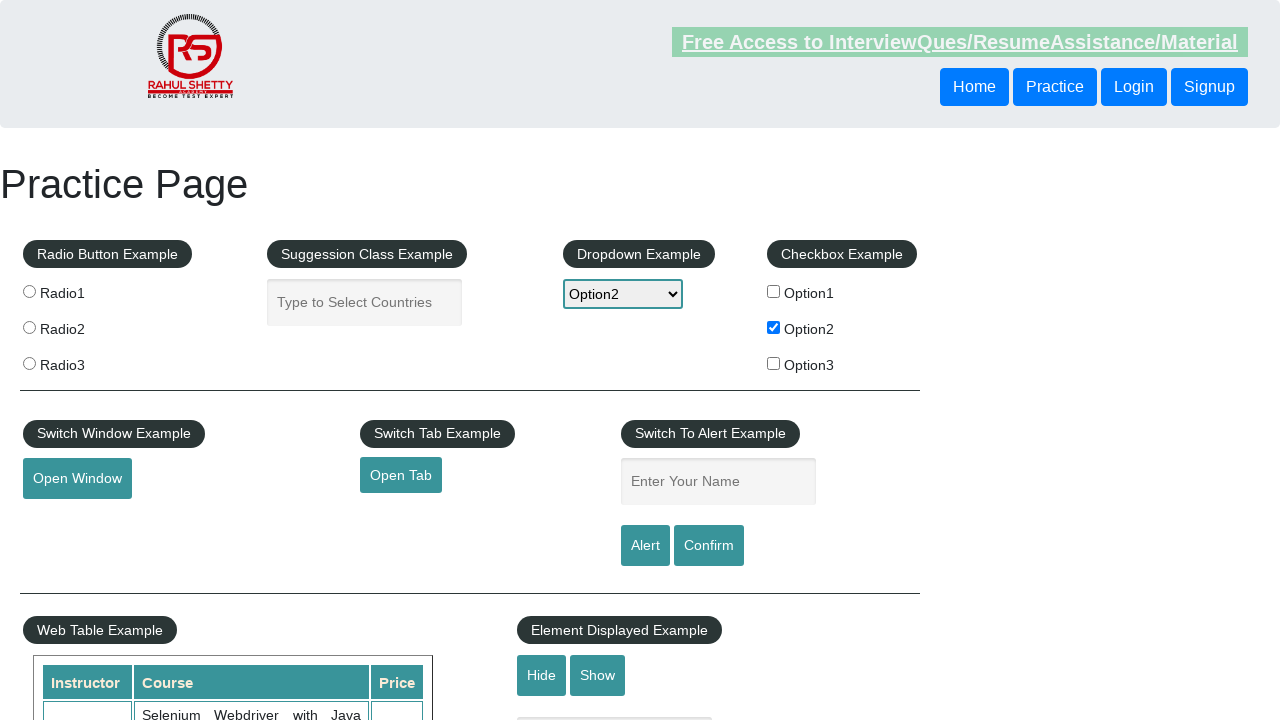

Alert verification failed: message does not contain expected text
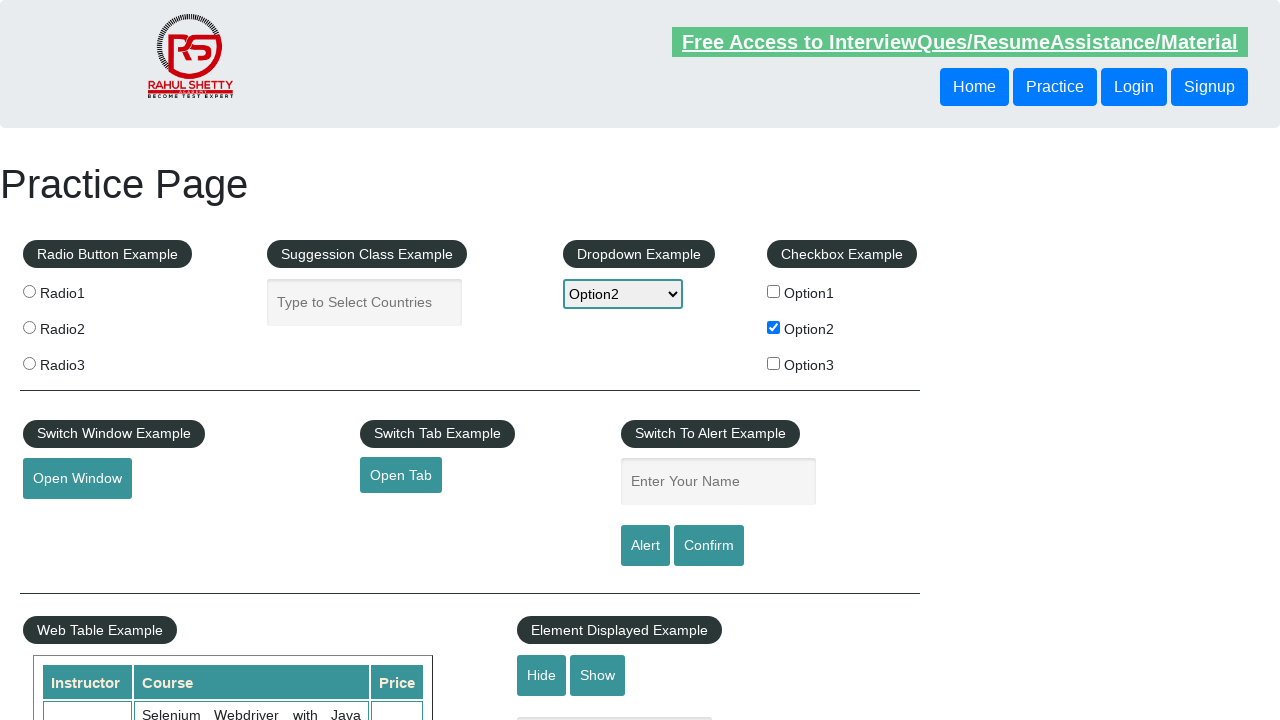

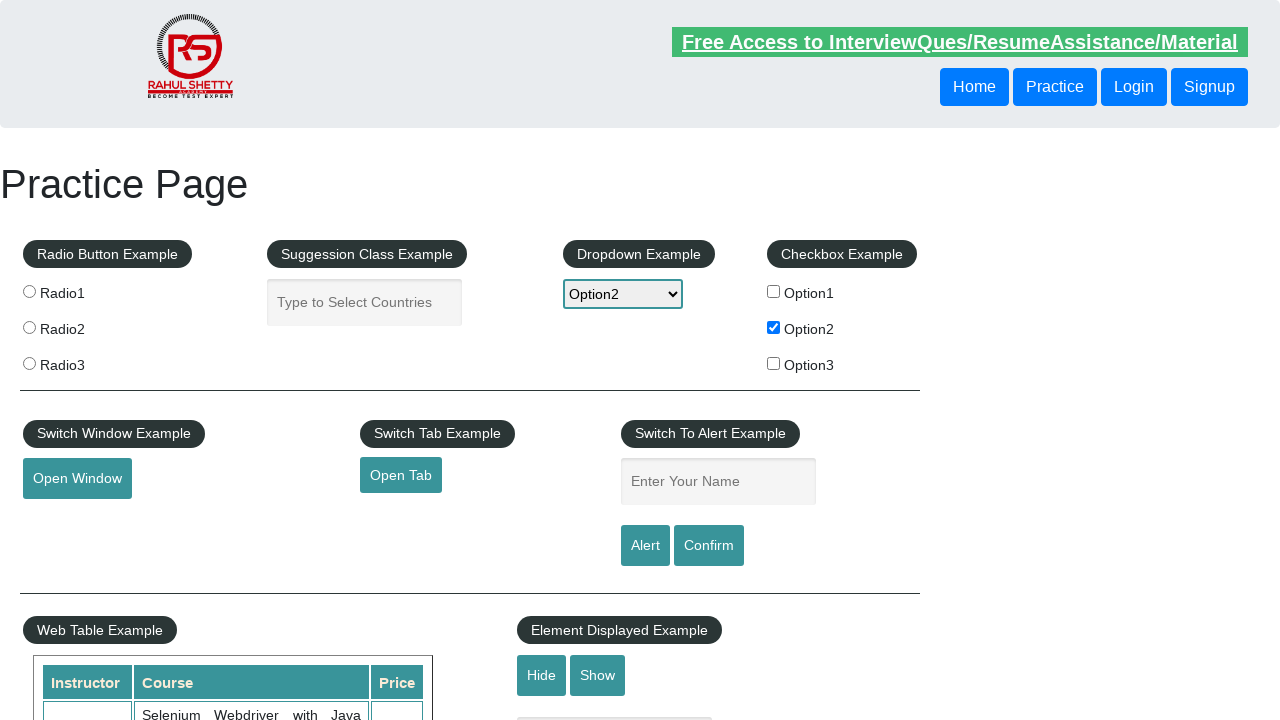